Tests clicking the "Let's Get Started" button at the bottom of the page and validates that the Contact page loads

Starting URL: https://www.agdata.com/

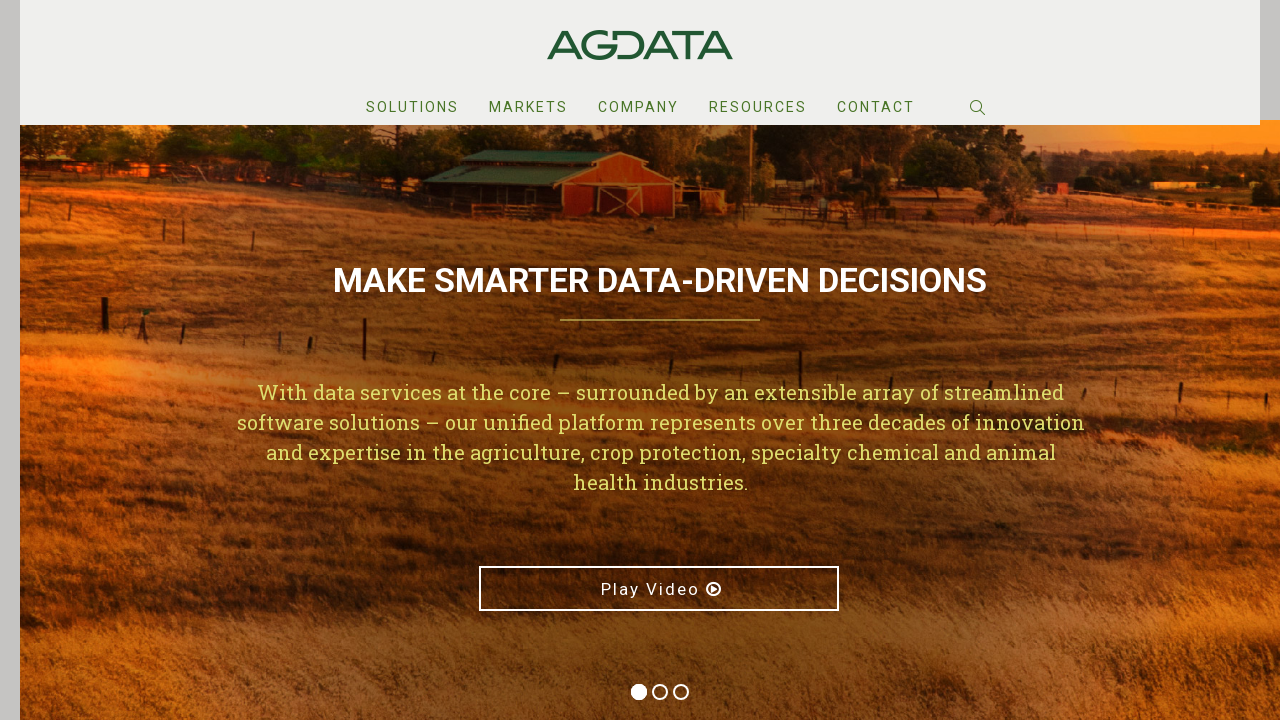

Scrolled to the bottom of the page
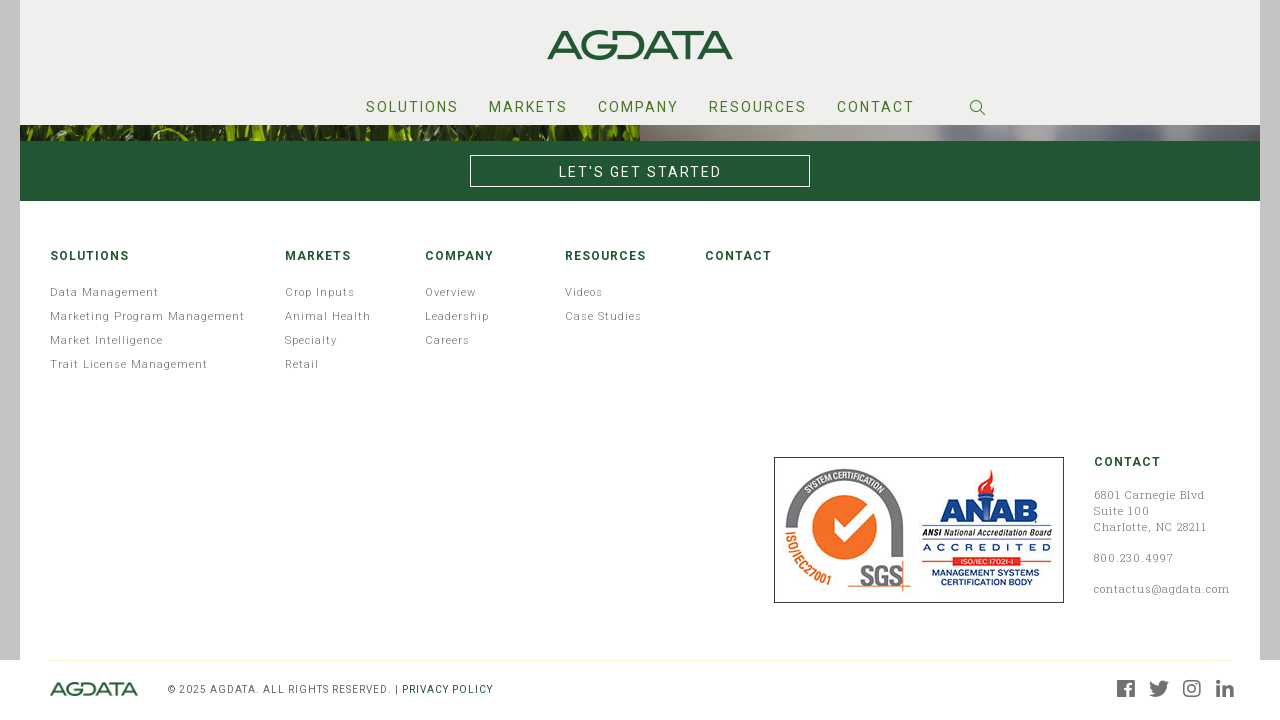

Clicked the 'Let's Get Started' button (contact link) at (876, 108) on a[href*='contact']
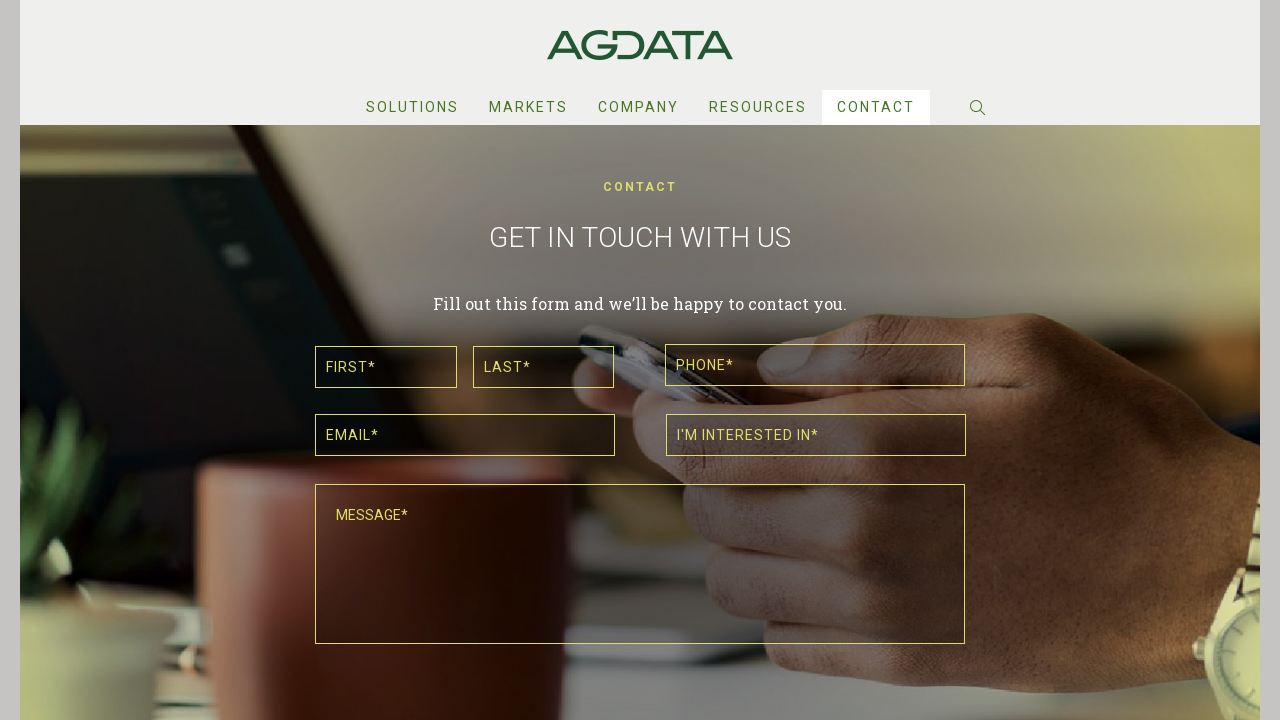

Contact page loaded successfully
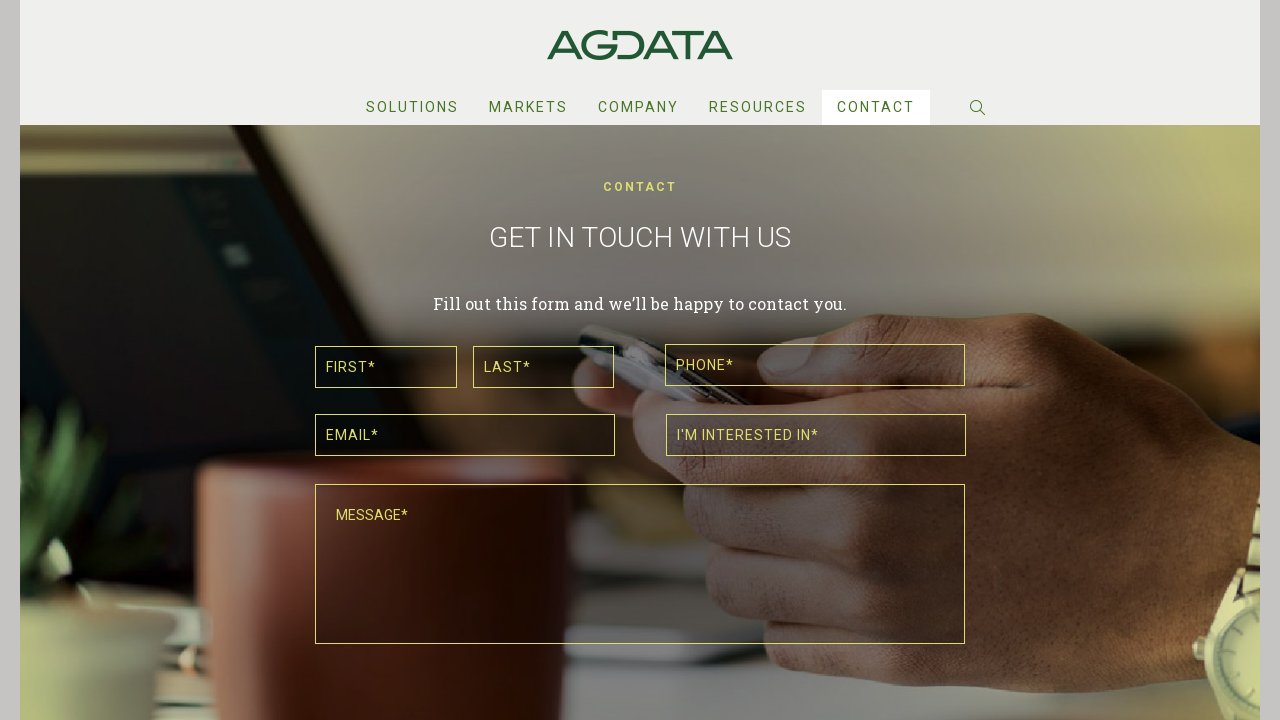

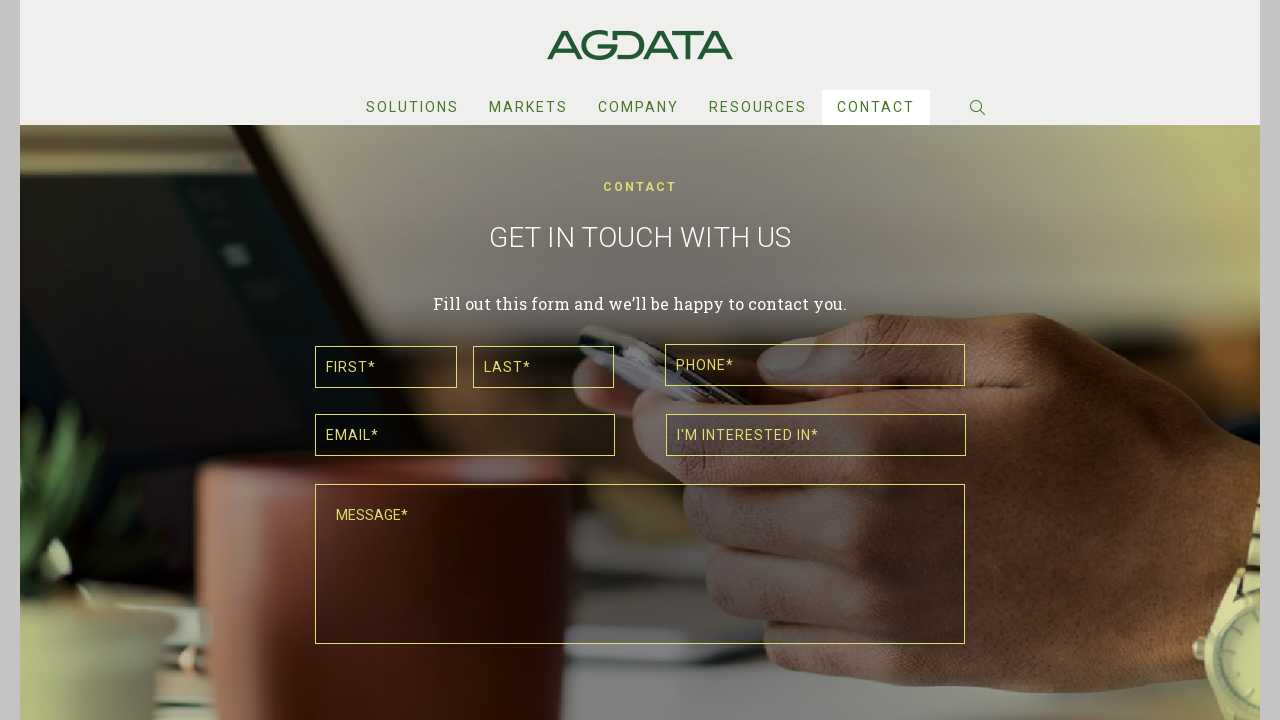